Tests Python.org search functionality by entering "pycon" in the search box and verifying results are displayed

Starting URL: http://www.python.org

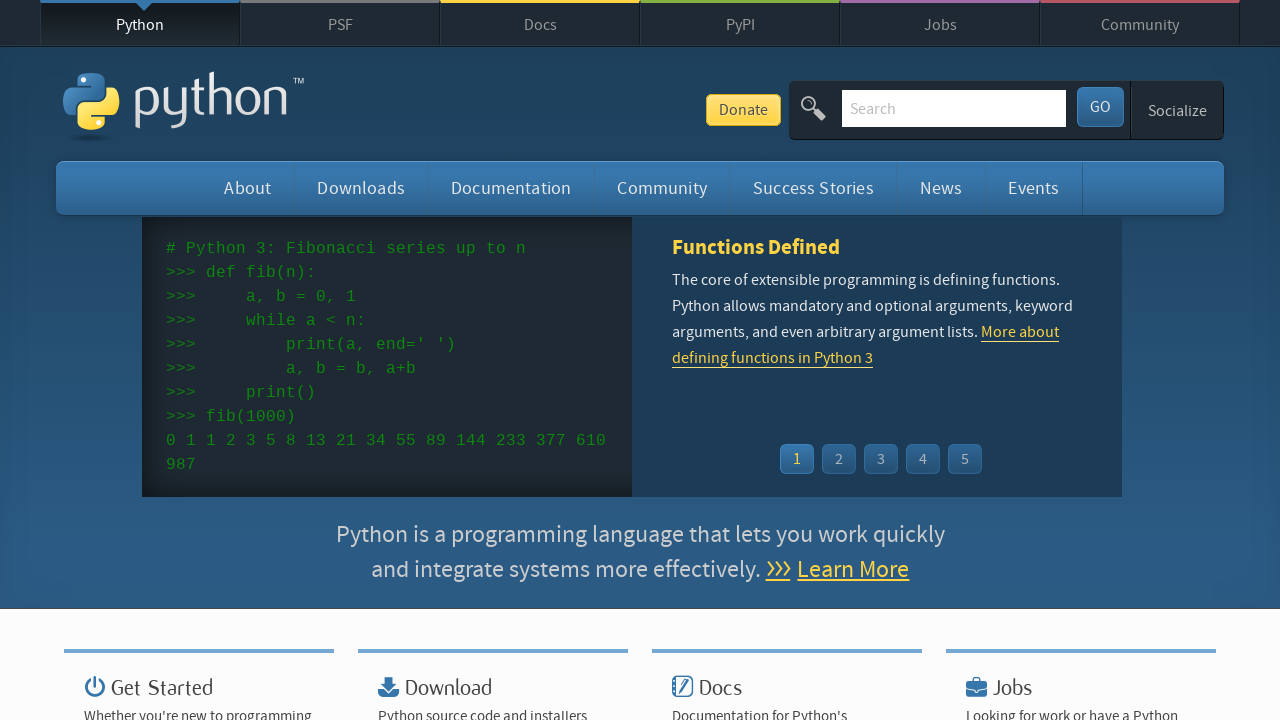

Located and cleared the search box on input[name='q']
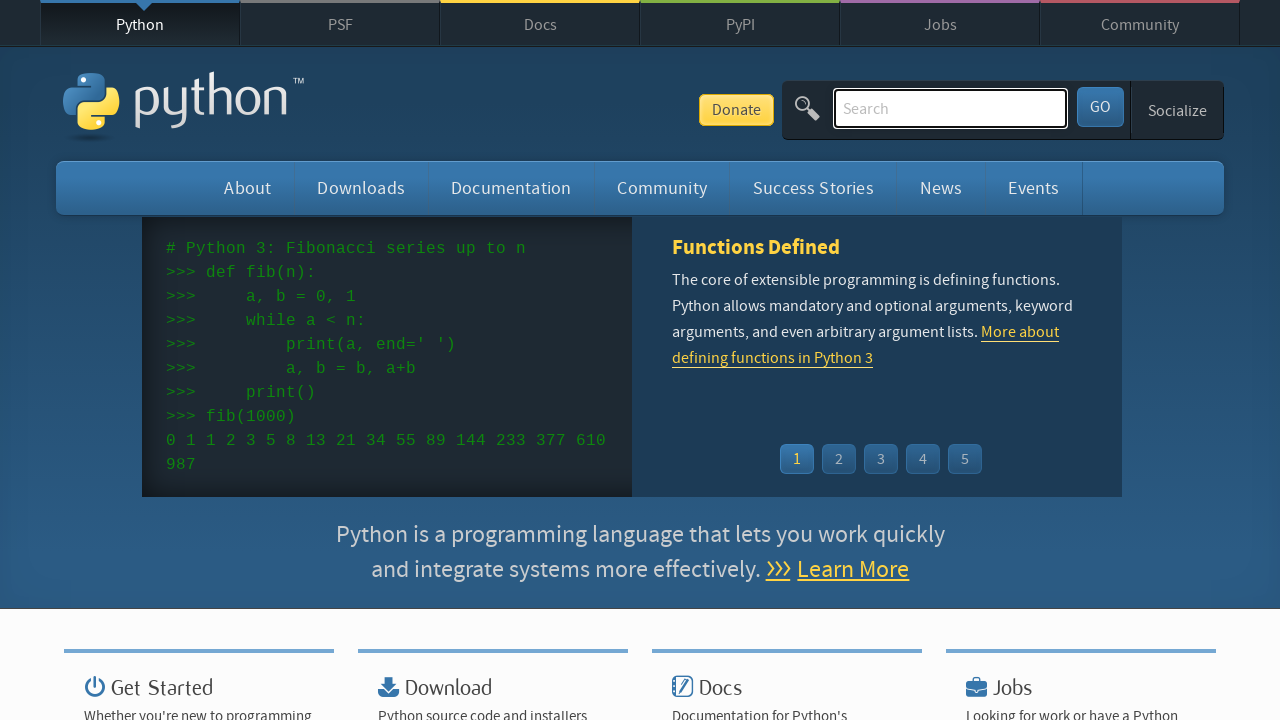

Entered 'pycon' in the search box on input[name='q']
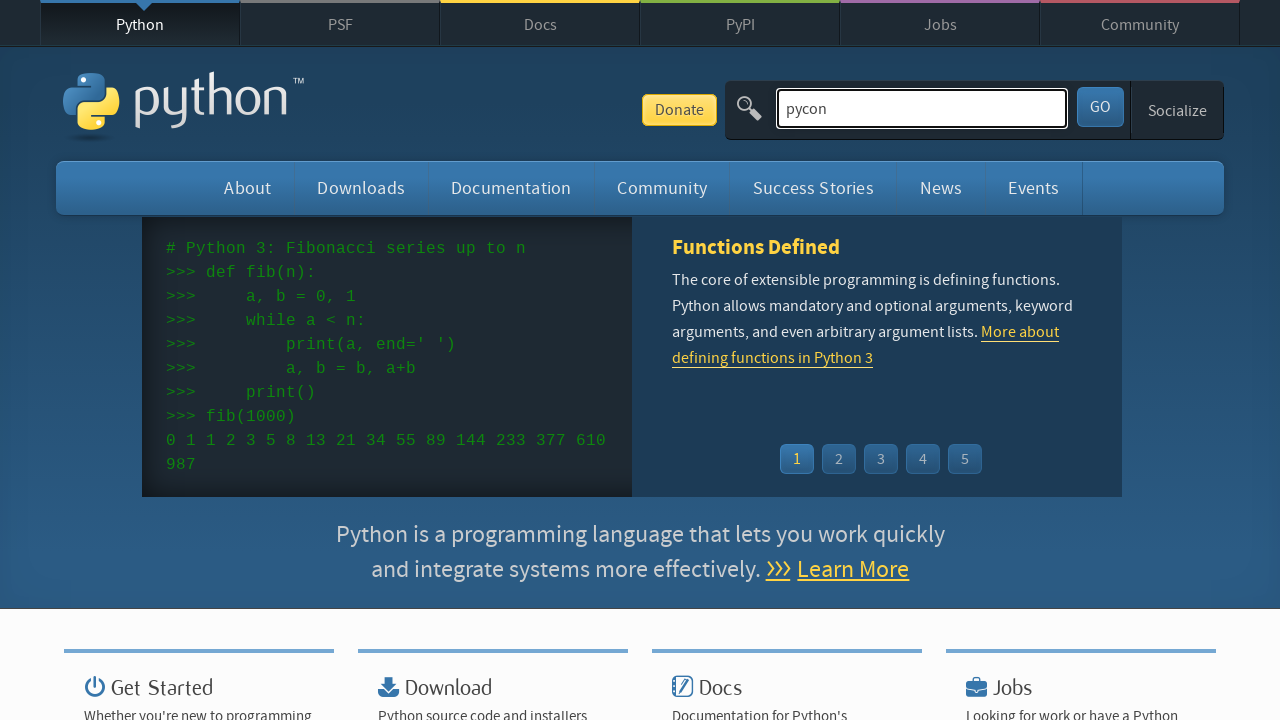

Pressed Enter to submit the search on input[name='q']
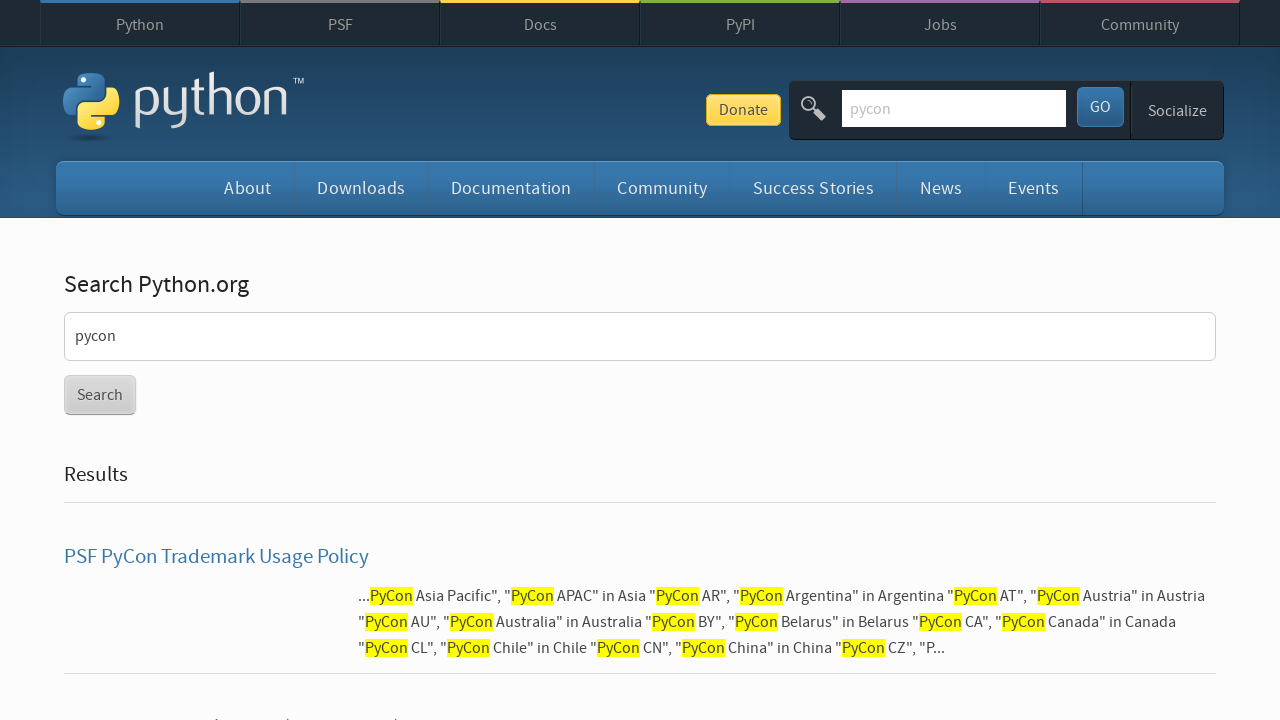

Waited for search results page to load
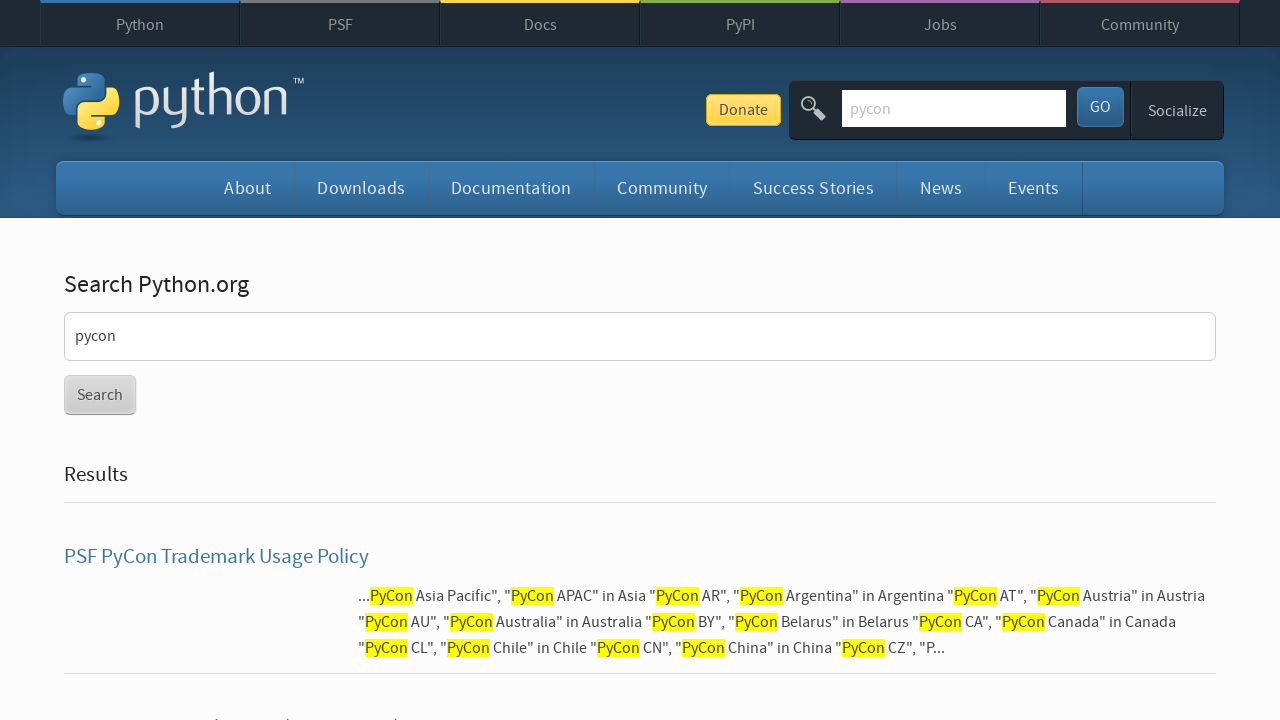

Verified that search results were displayed
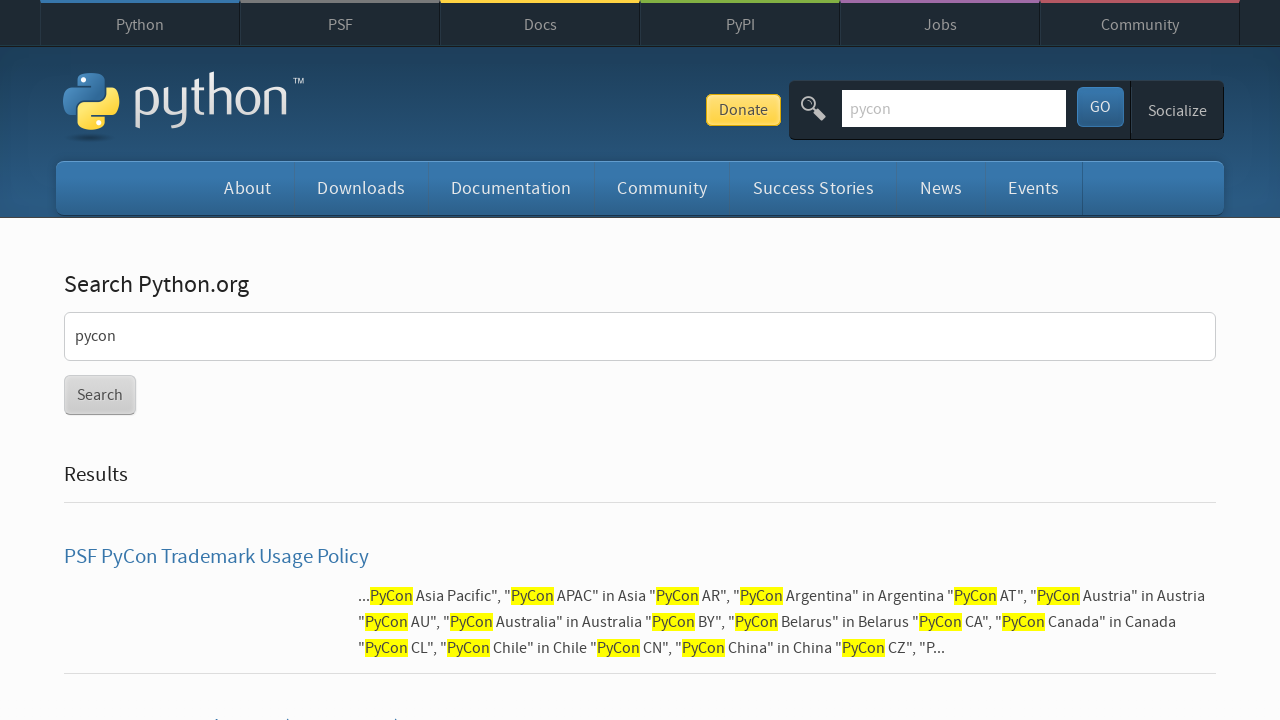

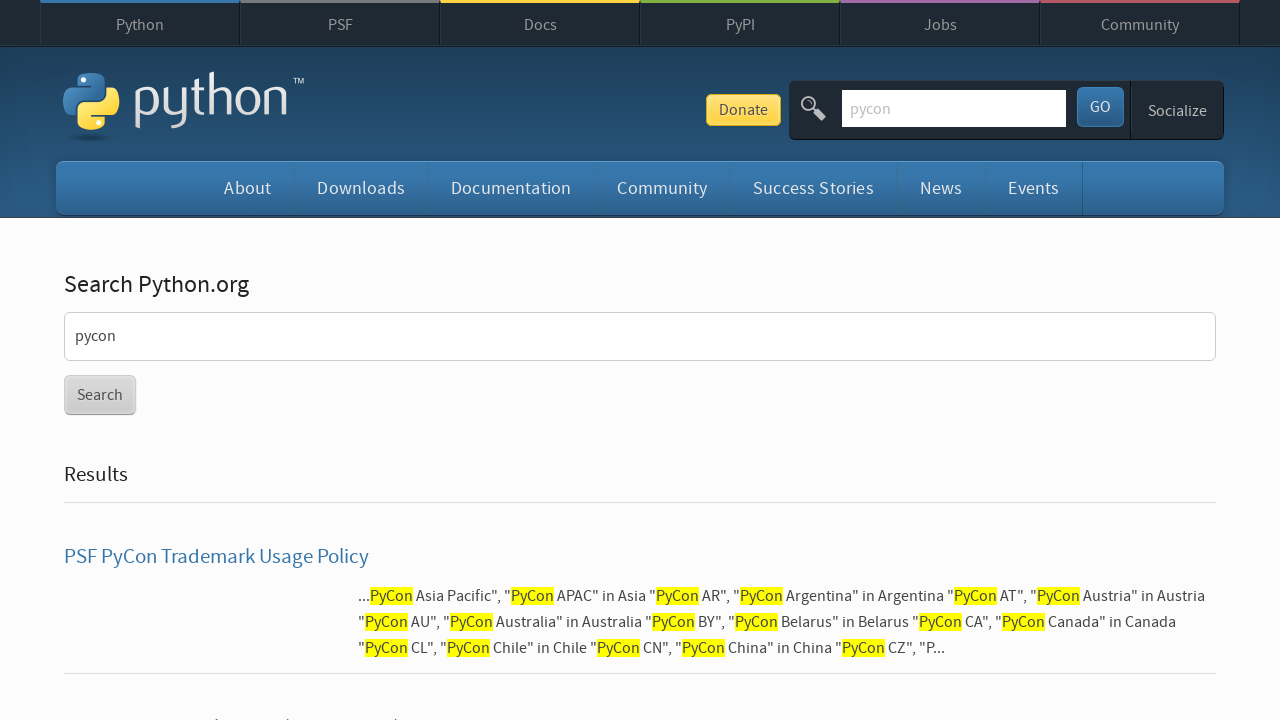